Adds specific products (Cucumber, Brocolli, Beetroot) to shopping cart by finding them in the product list and clicking their "Add to Cart" buttons

Starting URL: https://rahulshettyacademy.com/seleniumPractise/#/

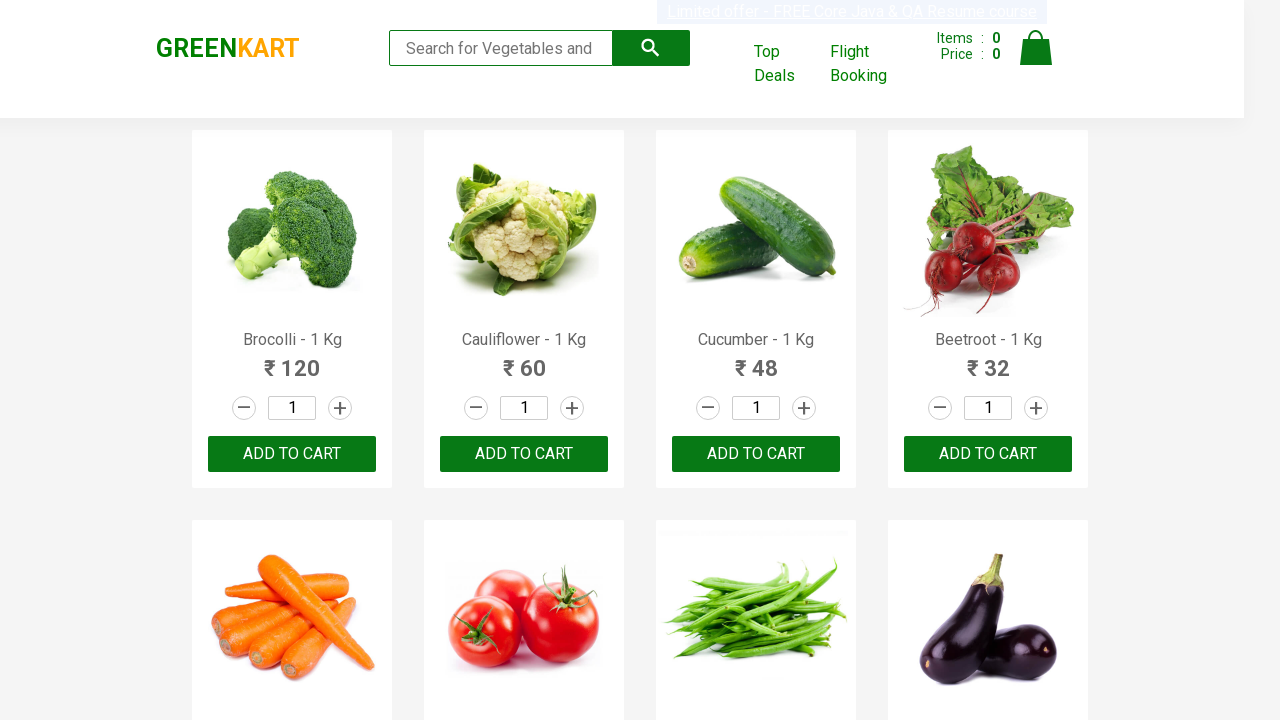

Retrieved all product name elements from the page
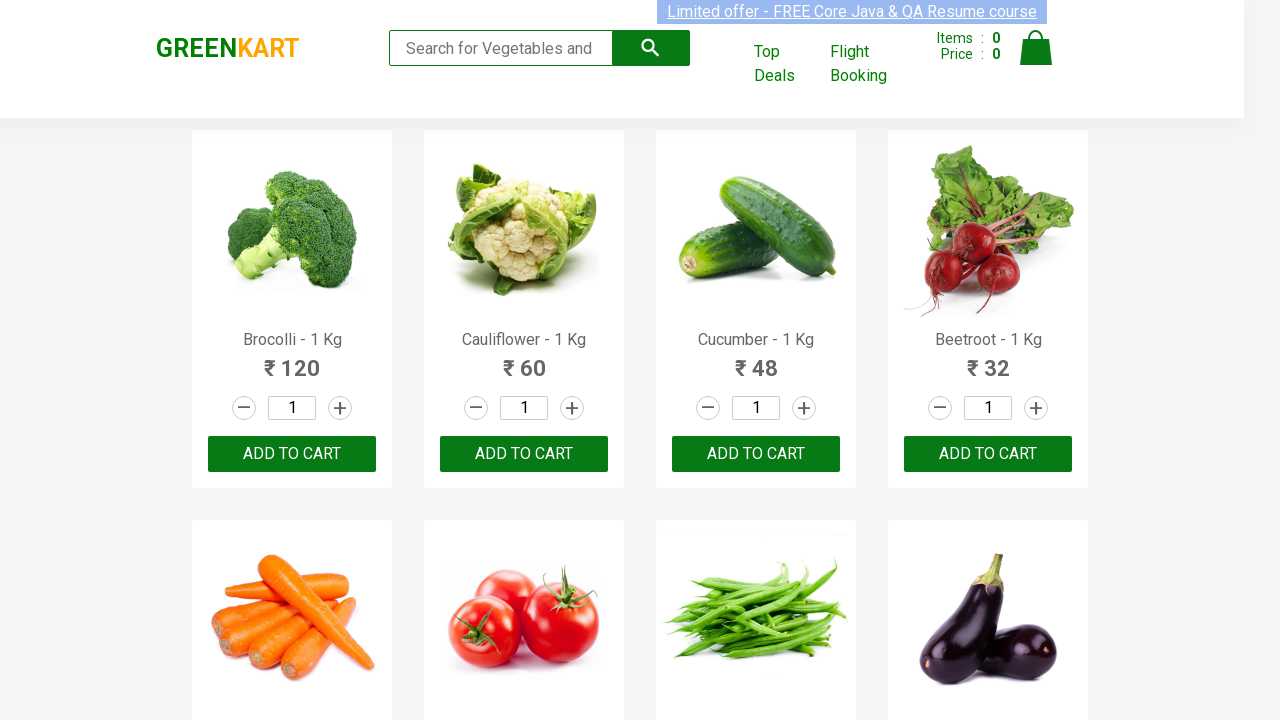

Retrieved all 'ADD TO CART' buttons from the page
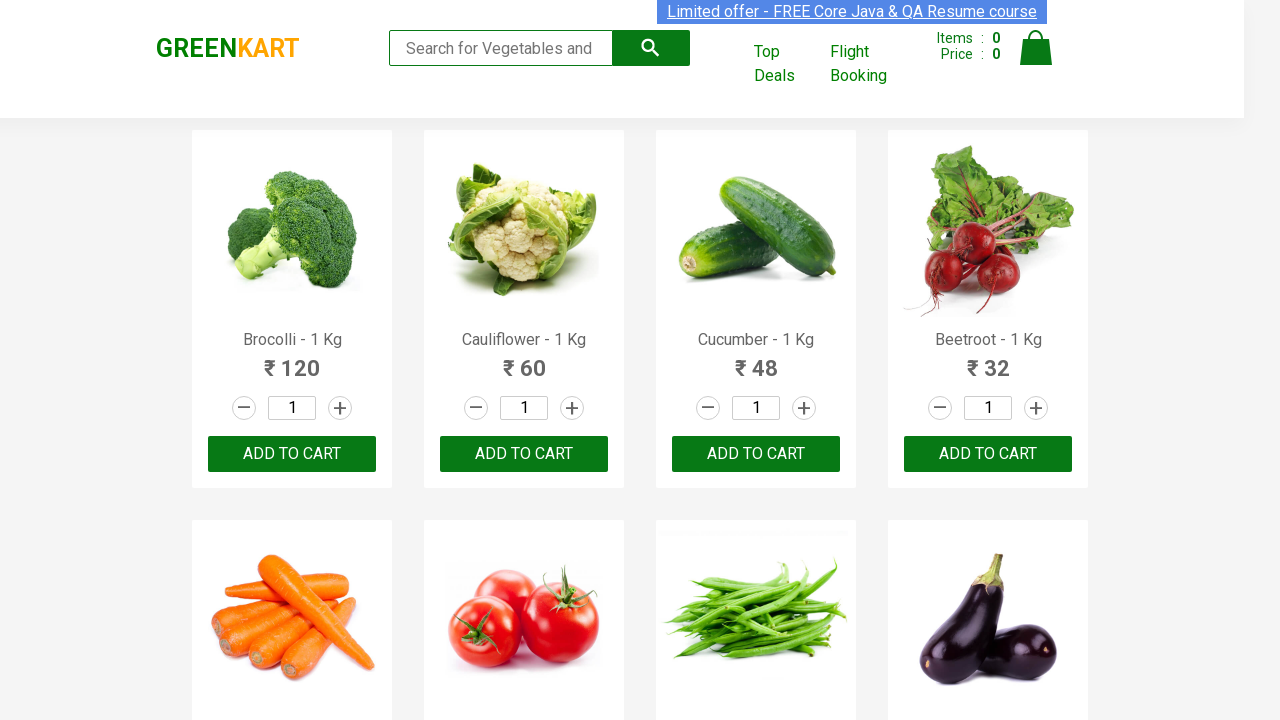

Clicked 'ADD TO CART' button for Brocolli at (292, 454) on xpath=//button[text()='ADD TO CART'] >> nth=0
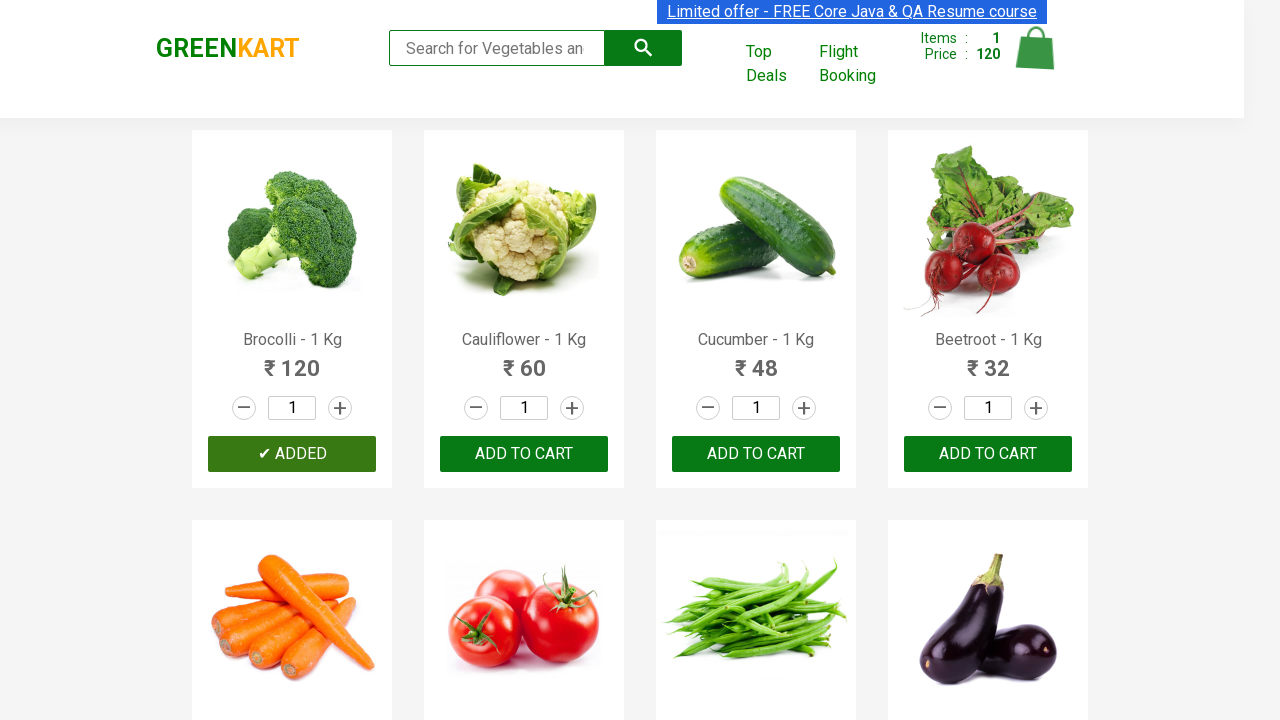

Clicked 'ADD TO CART' button for Cucumber at (988, 454) on xpath=//button[text()='ADD TO CART'] >> nth=2
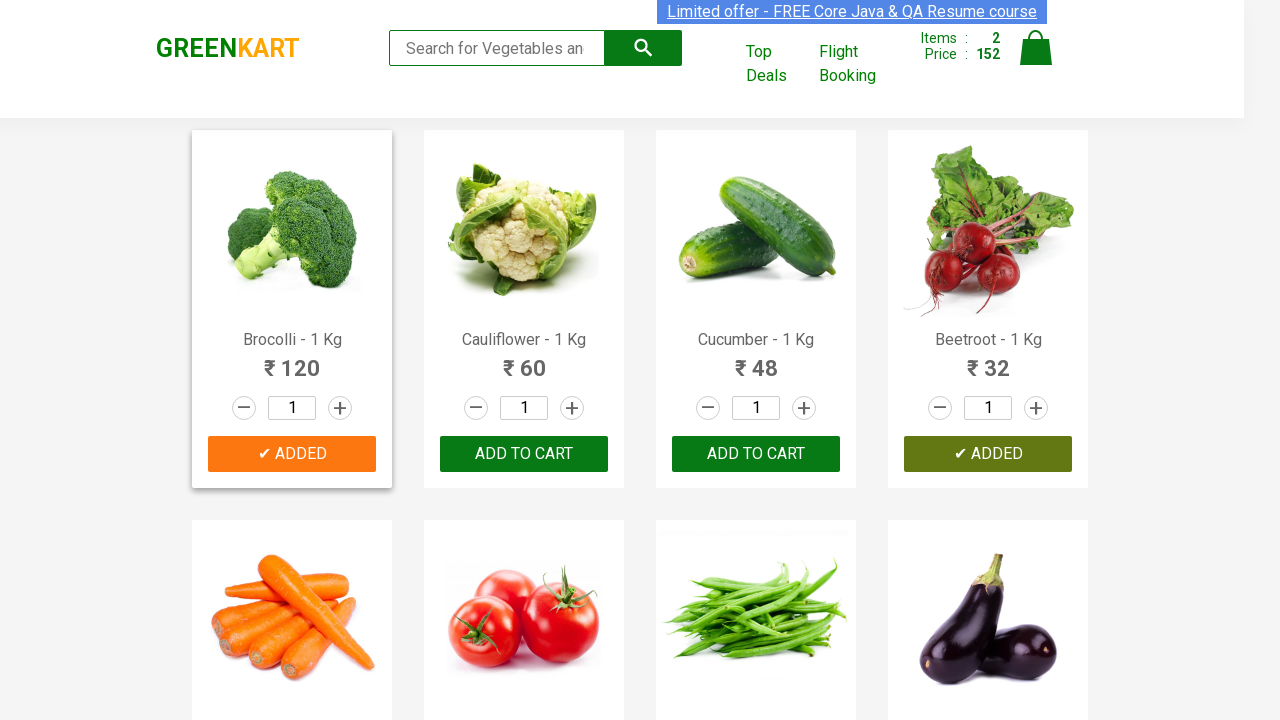

Clicked 'ADD TO CART' button for Beetroot at (524, 360) on xpath=//button[text()='ADD TO CART'] >> nth=3
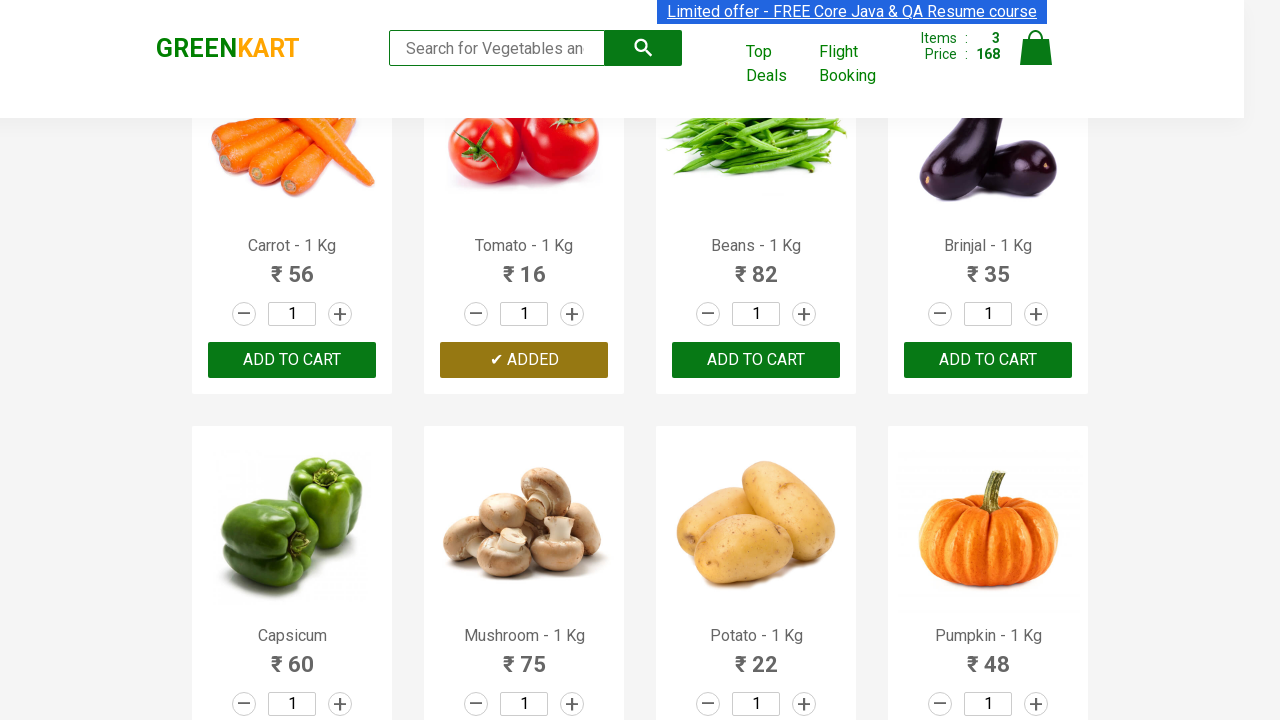

All 3 items (Cucumber, Brocolli, Beetroot) have been successfully added to cart
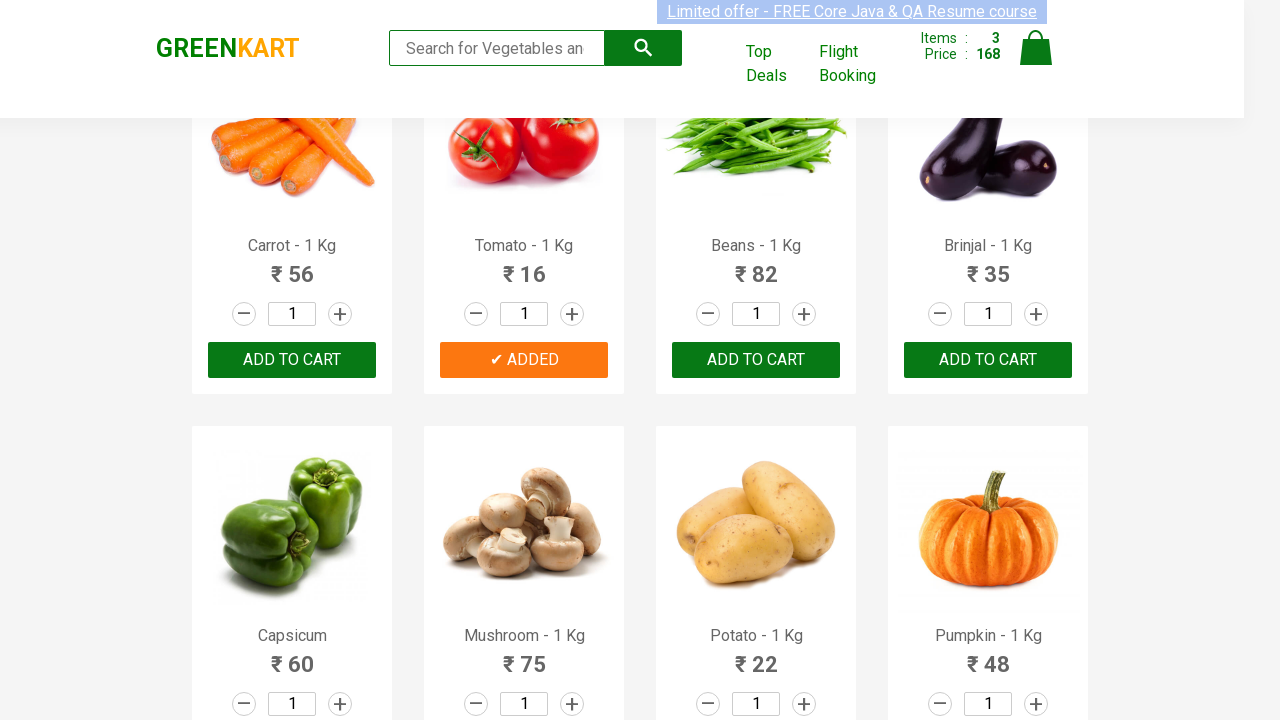

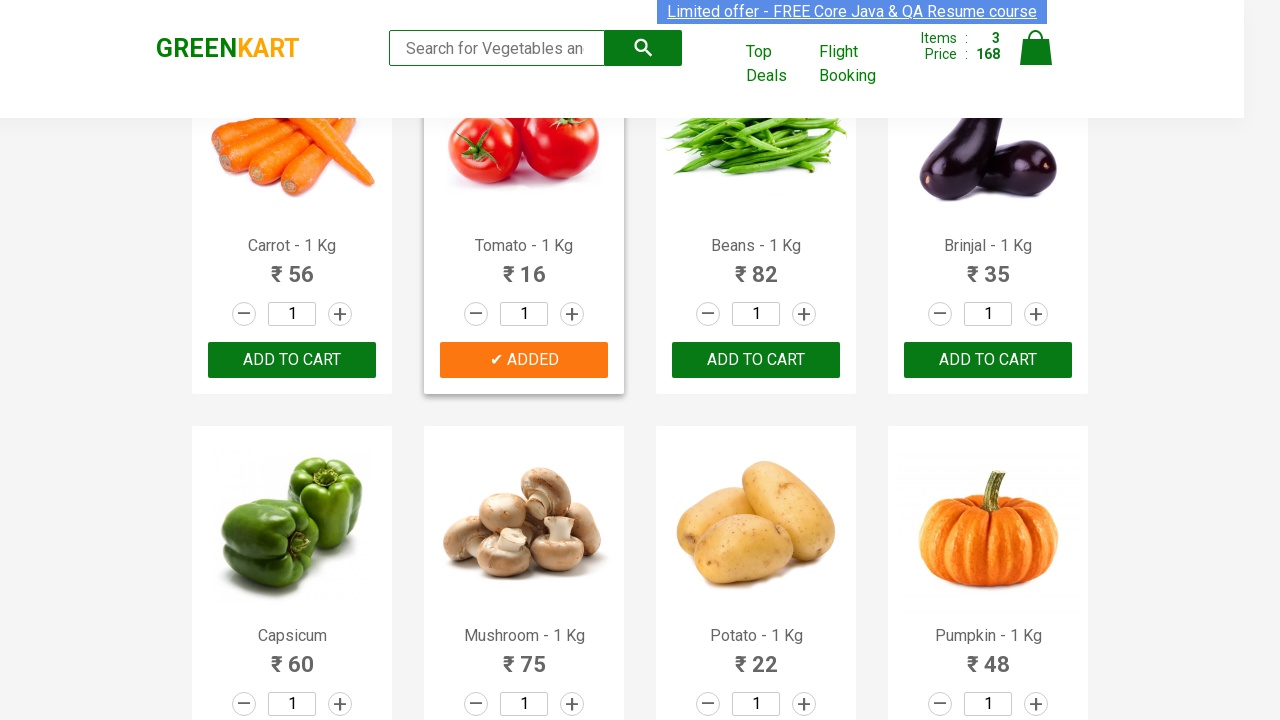